Tests single checkbox functionality by clicking to check and uncheck it, verifying state changes

Starting URL: https://www.lambdatest.com/selenium-playground/checkbox-demo

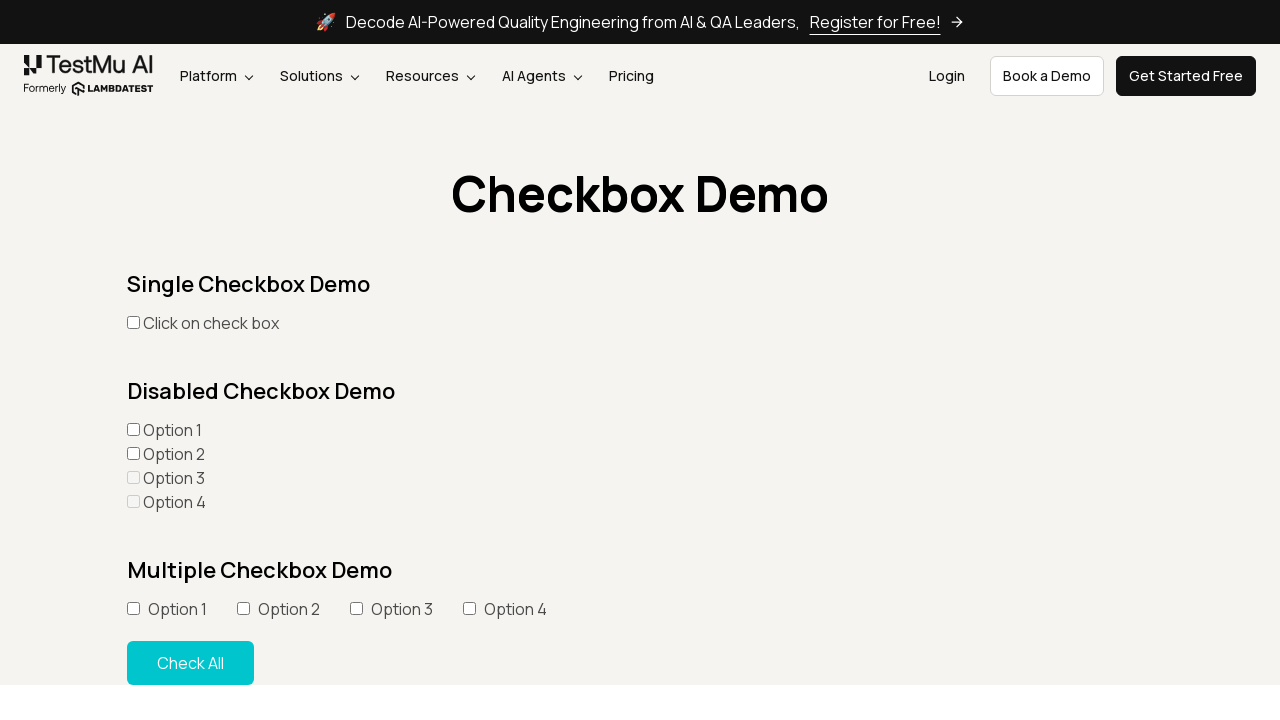

Located the single checkbox element
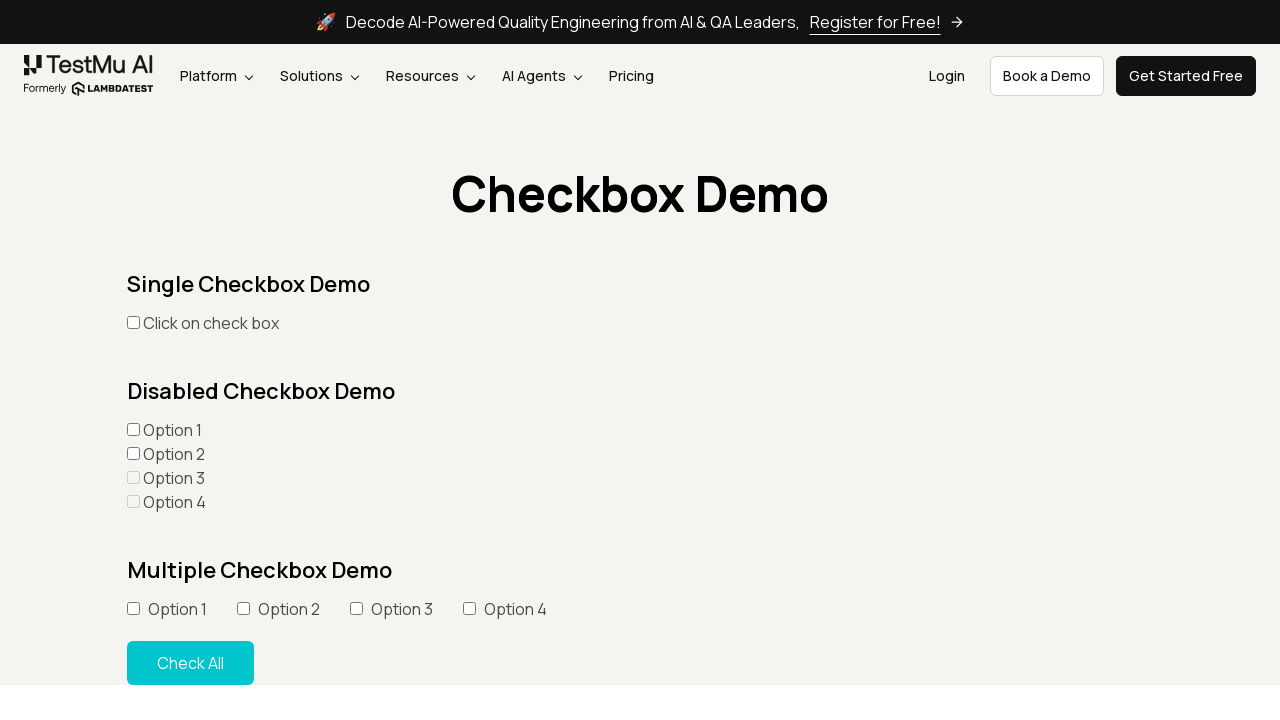

Clicked checkbox to check it at (133, 322) on internal:text="Click on check box"i
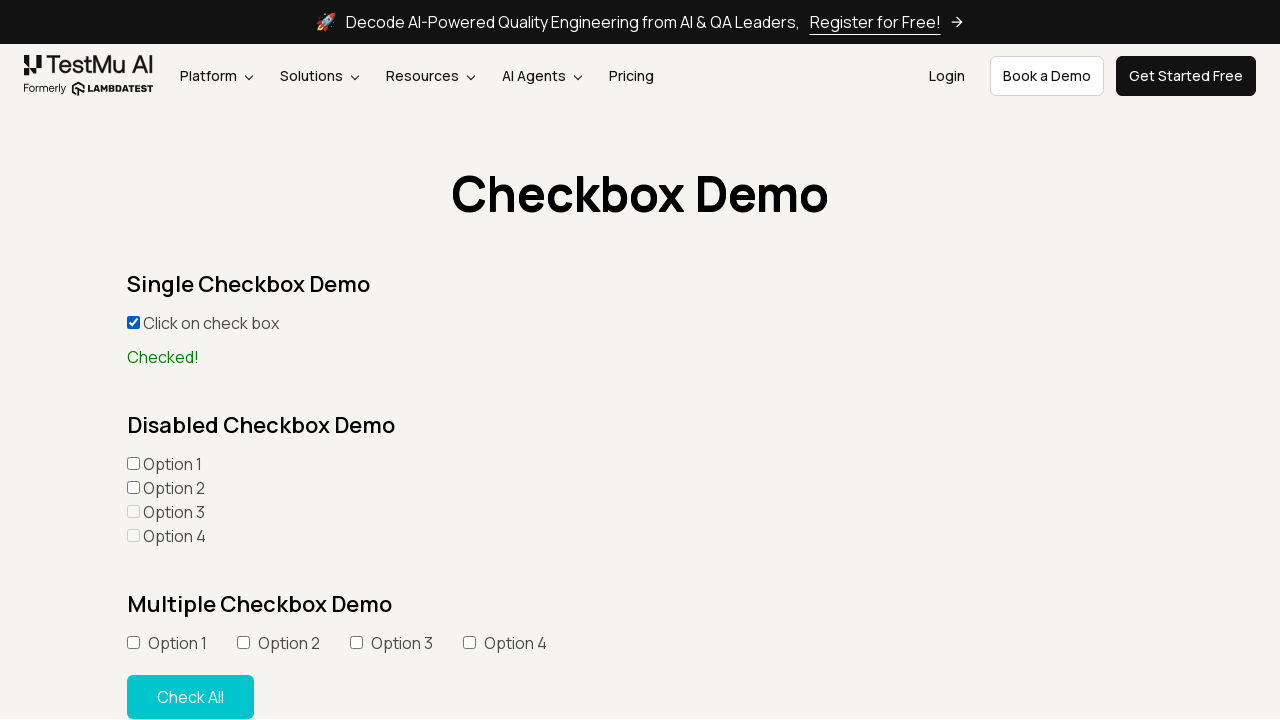

Clicked checkbox again to uncheck it at (133, 322) on internal:text="Click on check box"i
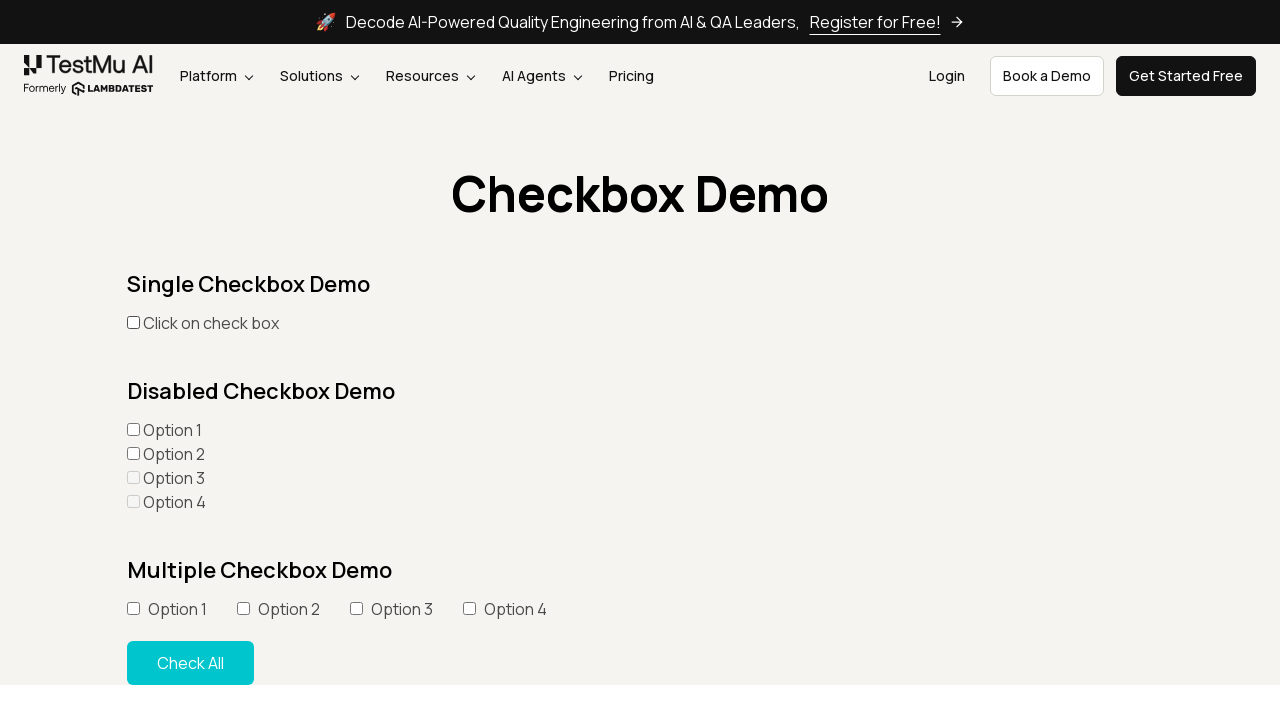

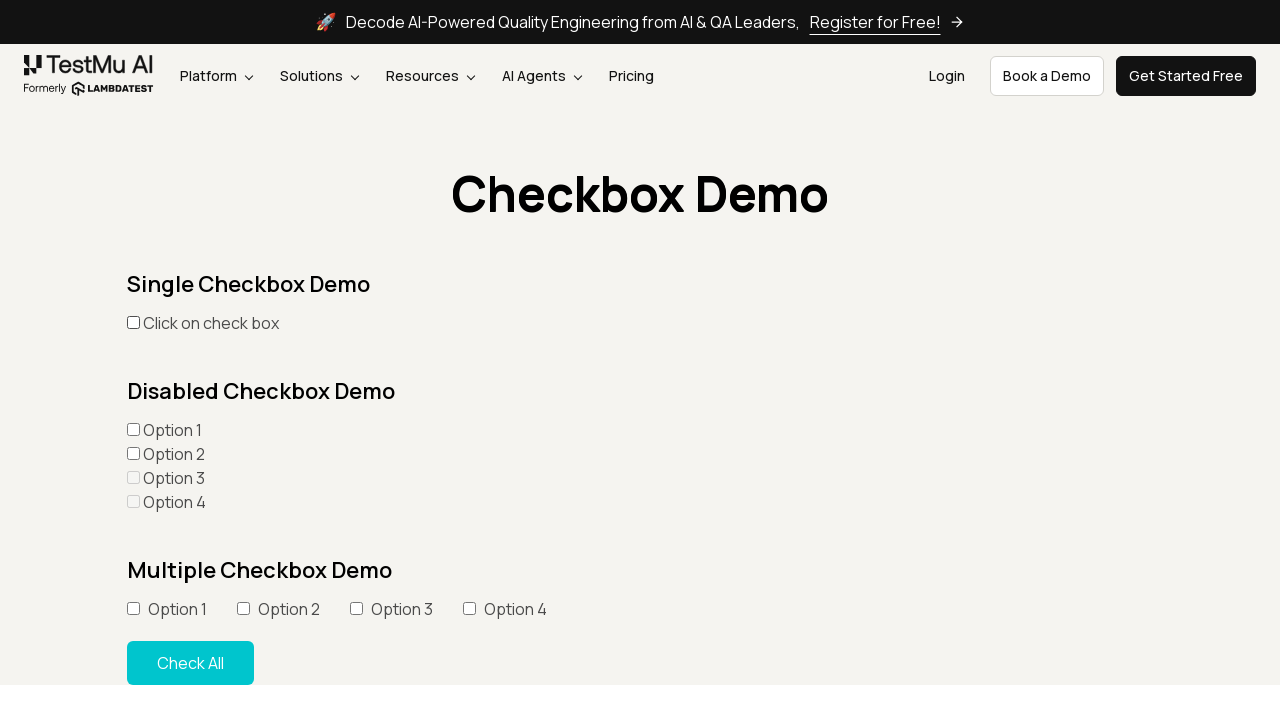